Tests registration form validation by entering a password with less than 6 characters and verifying the password length error messages.

Starting URL: https://alada.vn/tai-khoan/dang-ky.html

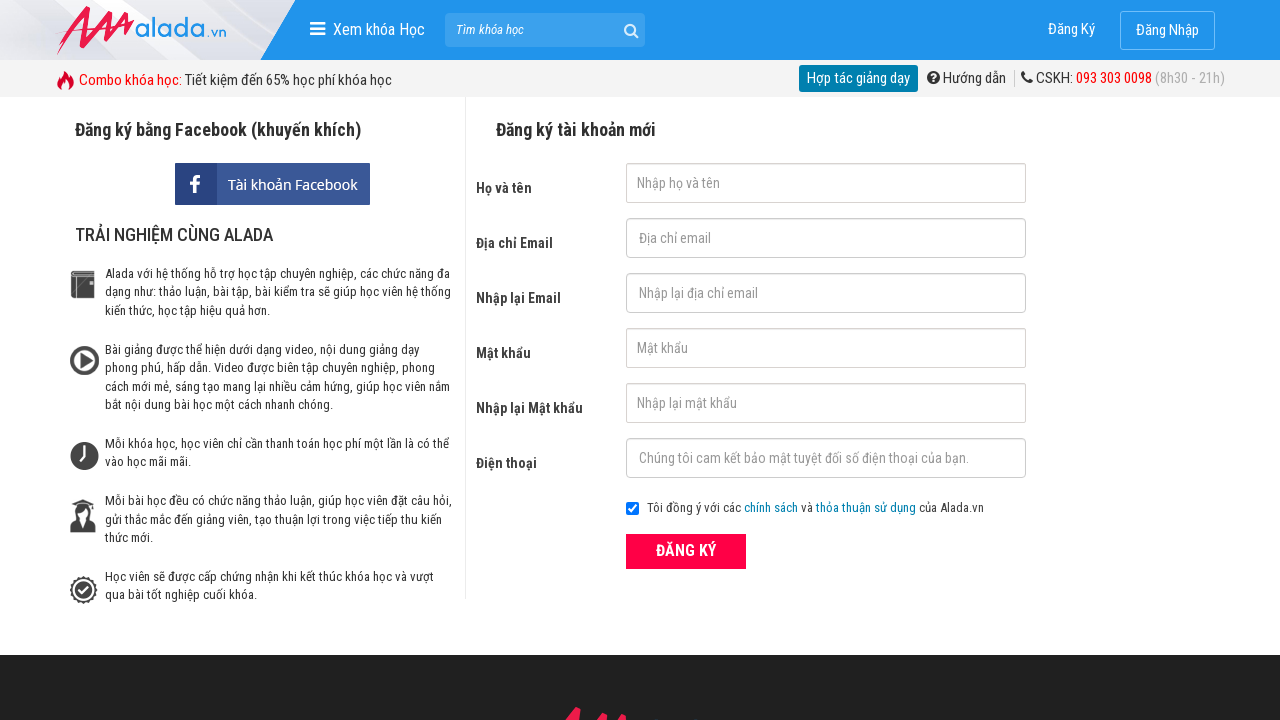

Filled first name field with 'Mike Wilson' on #txtFirstname
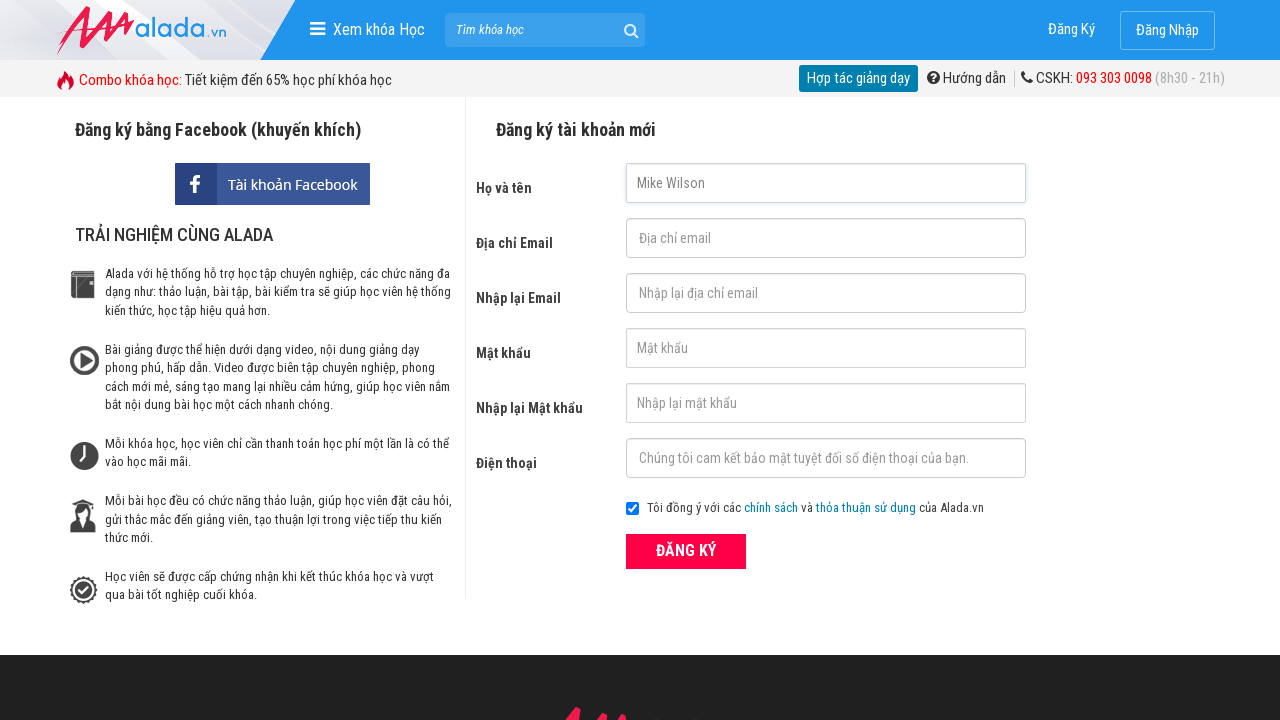

Filled email field with 'mikewilson@example.com' on #txtEmail
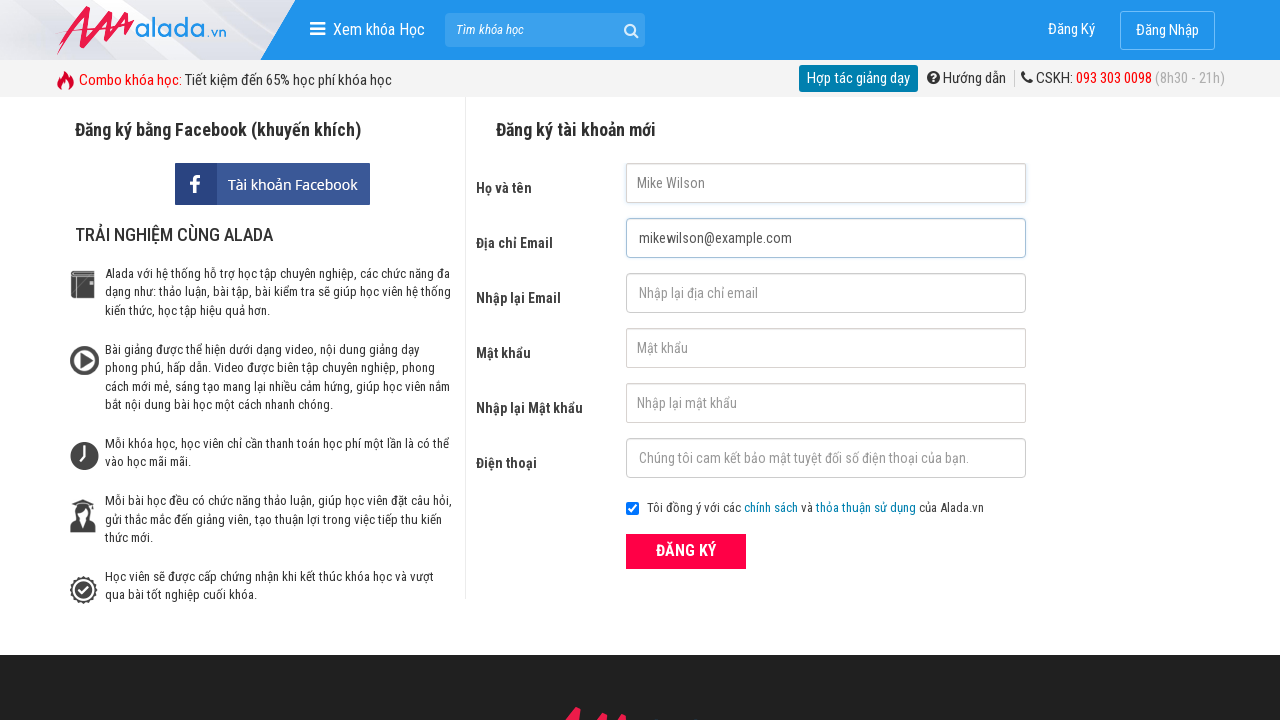

Filled confirm email field with 'mikewilson@example.com' on #txtCEmail
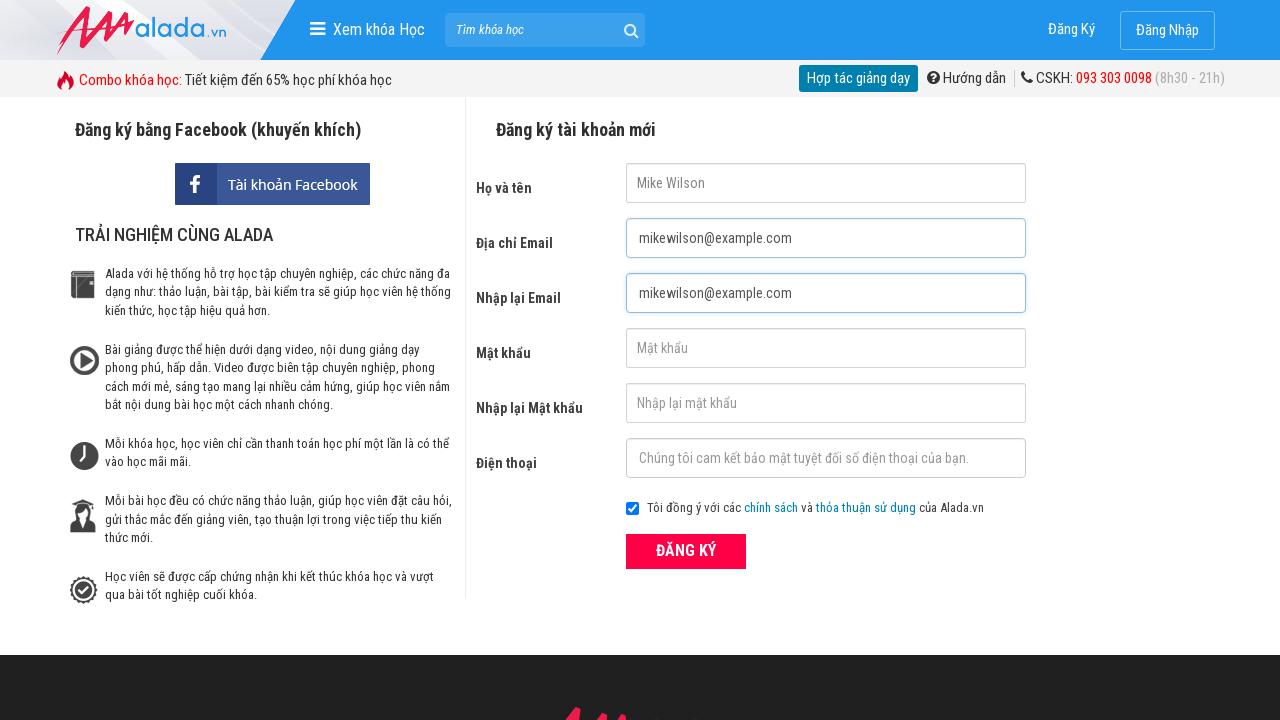

Filled password field with 'abc' (less than 6 characters) on #txtPassword
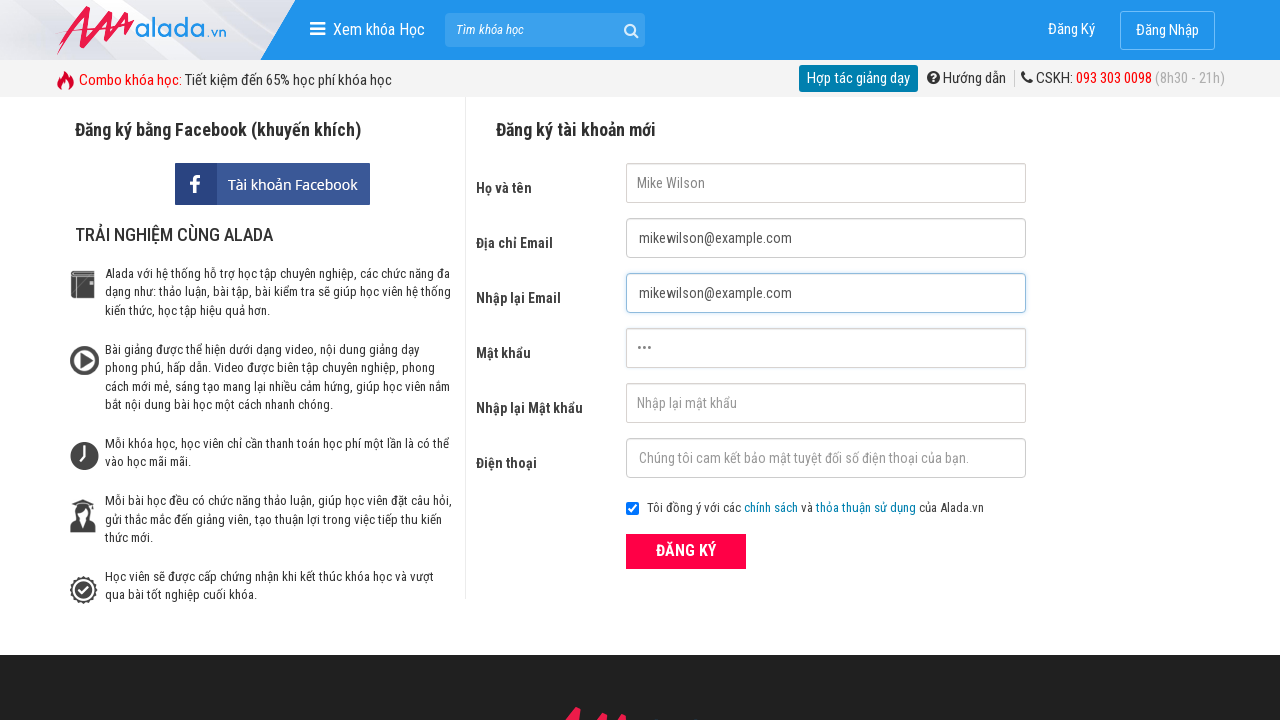

Filled confirm password field with 'abc' (less than 6 characters) on #txtCPassword
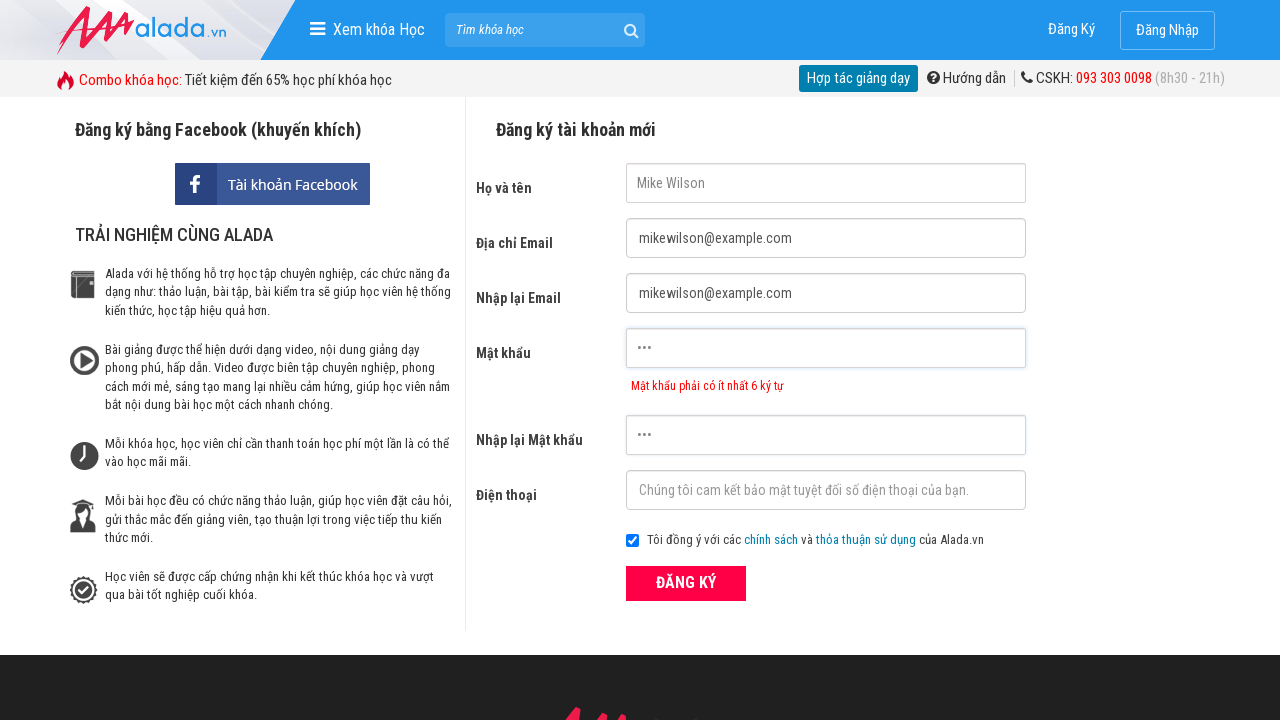

Filled phone field with '0923456789' on #txtPhone
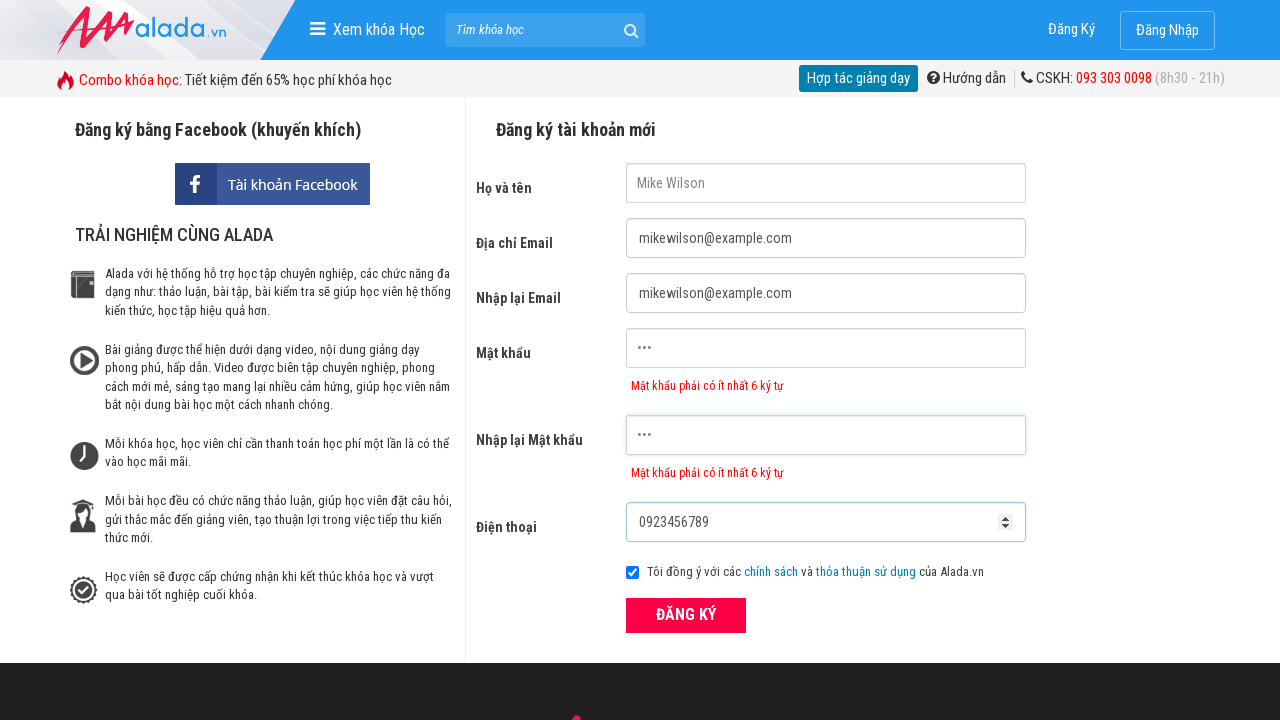

Clicked submit button to submit registration form at (686, 615) on button[type='submit']
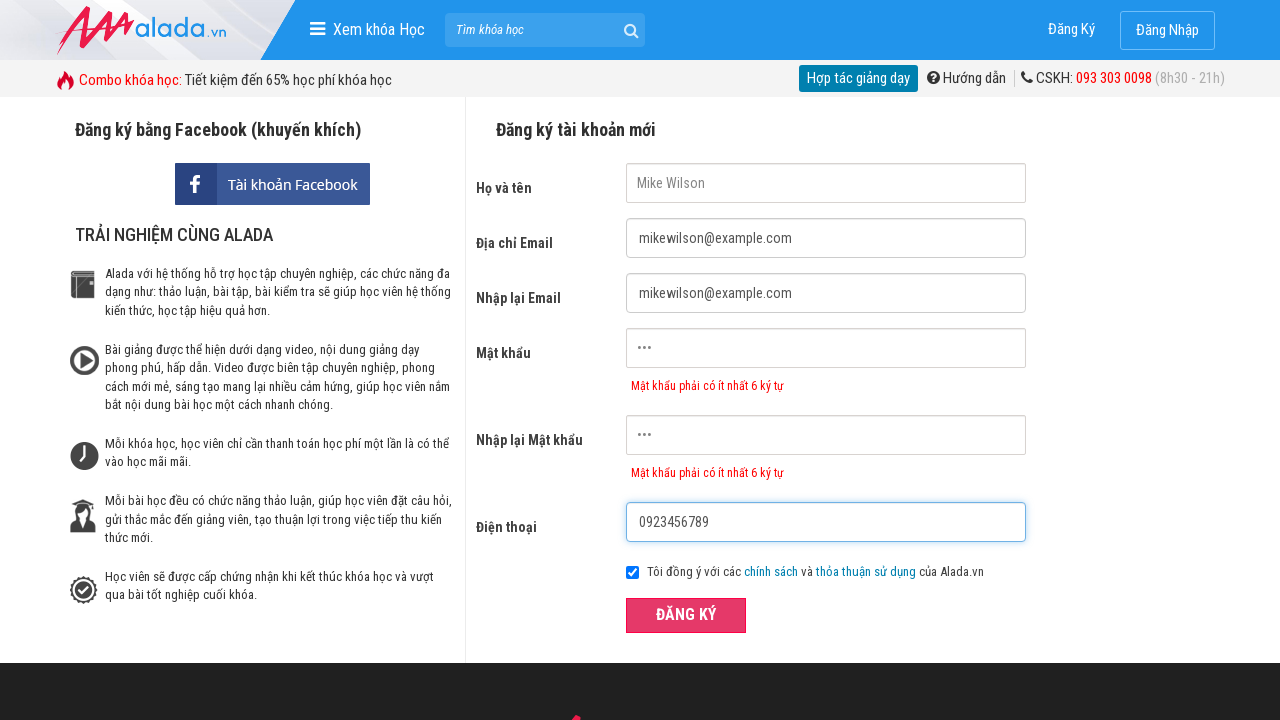

Password error message appeared
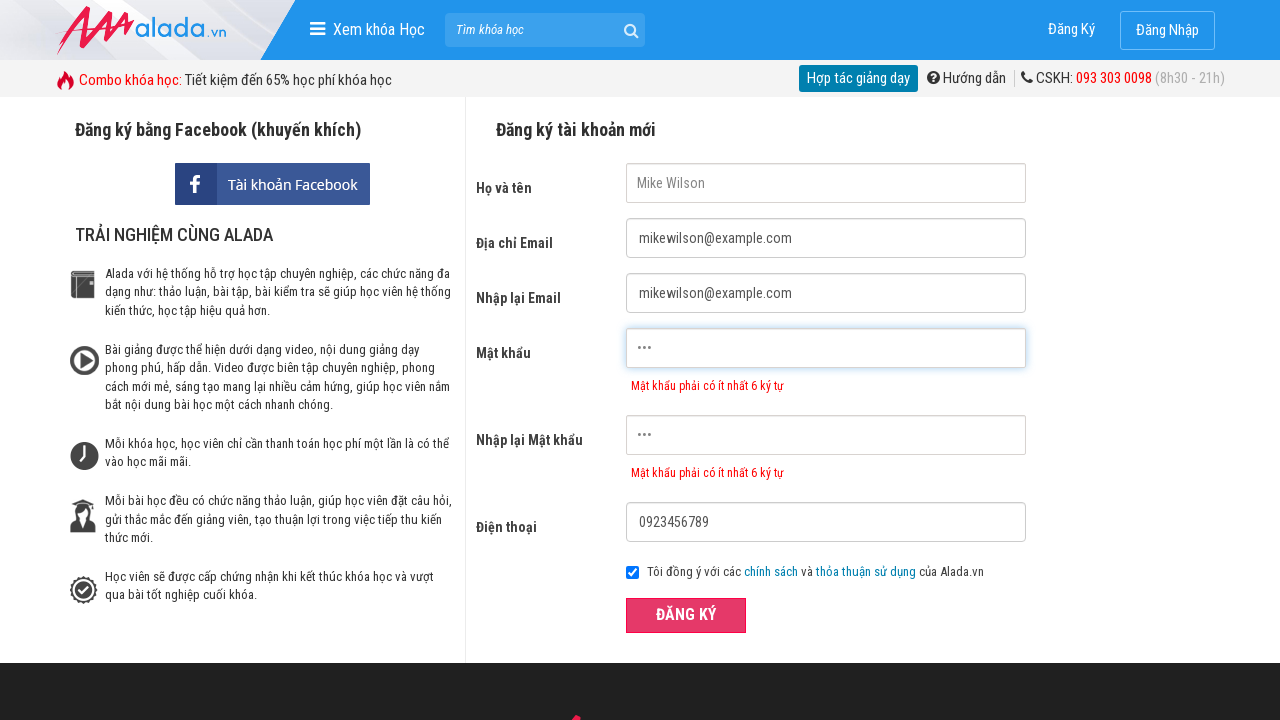

Verified password error message: 'Mật khẩu phải có ít nhất 6 ký tự'
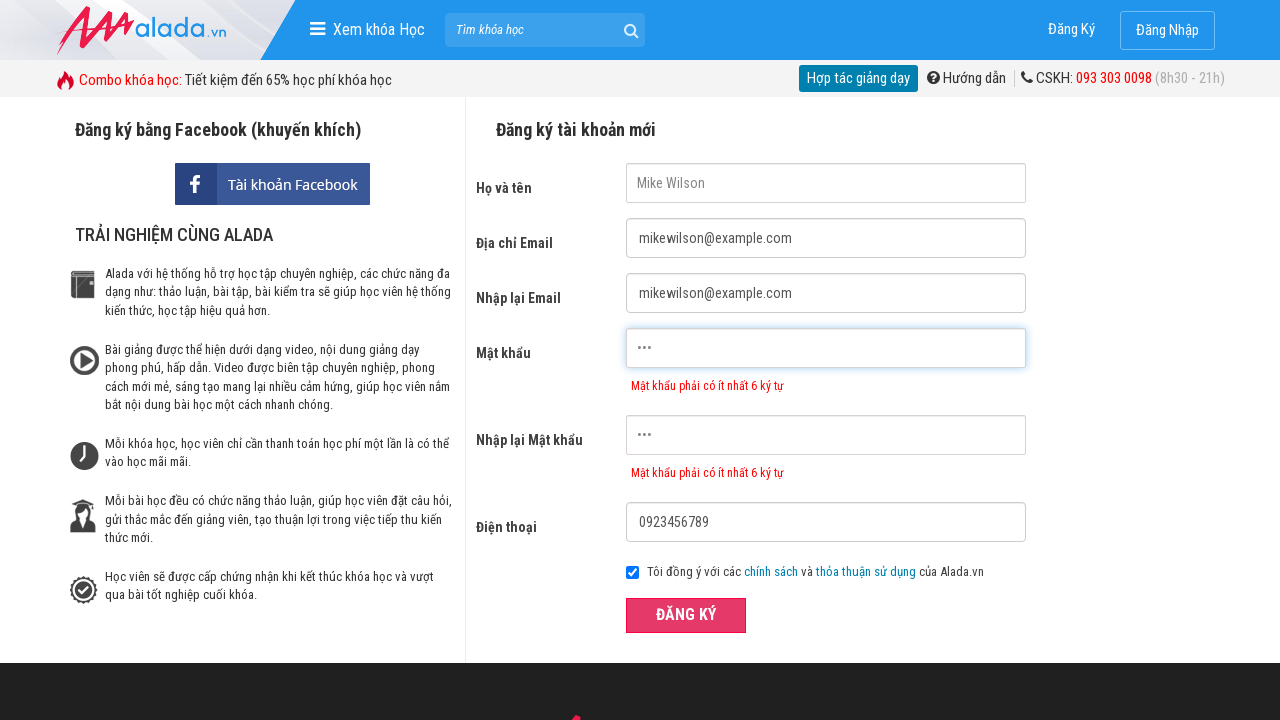

Verified confirm password error message: 'Mật khẩu phải có ít nhất 6 ký tự'
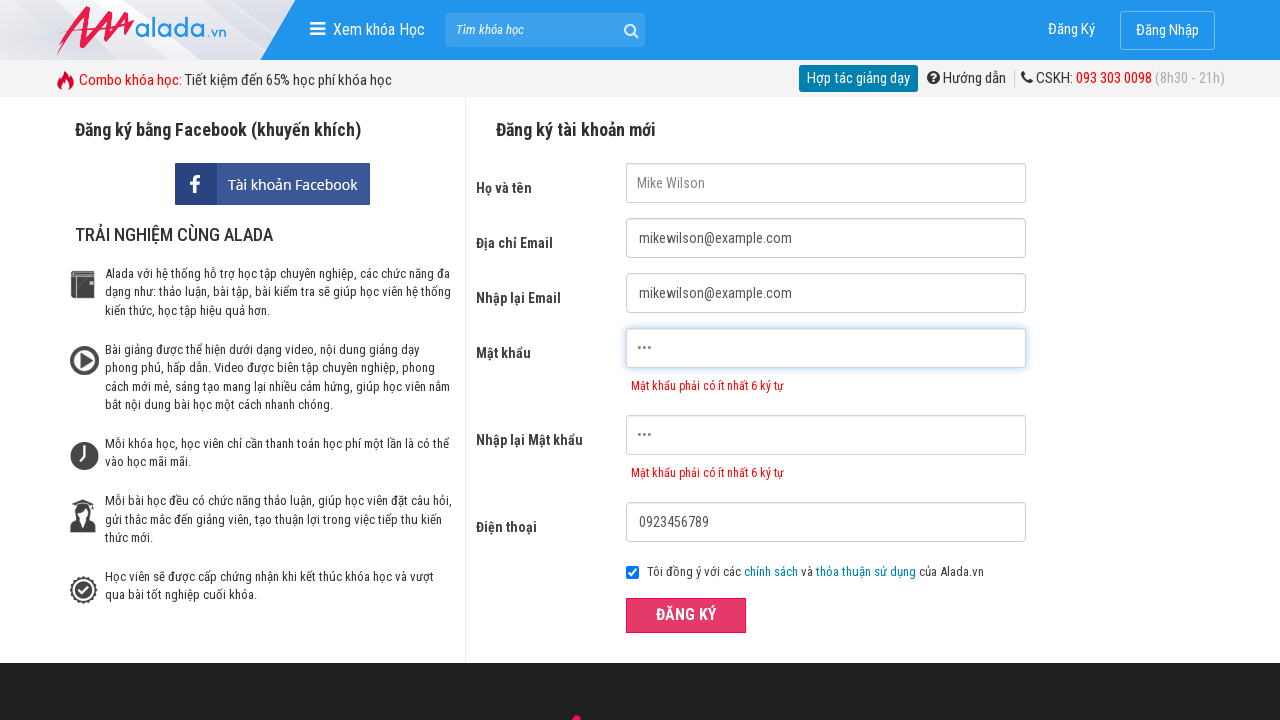

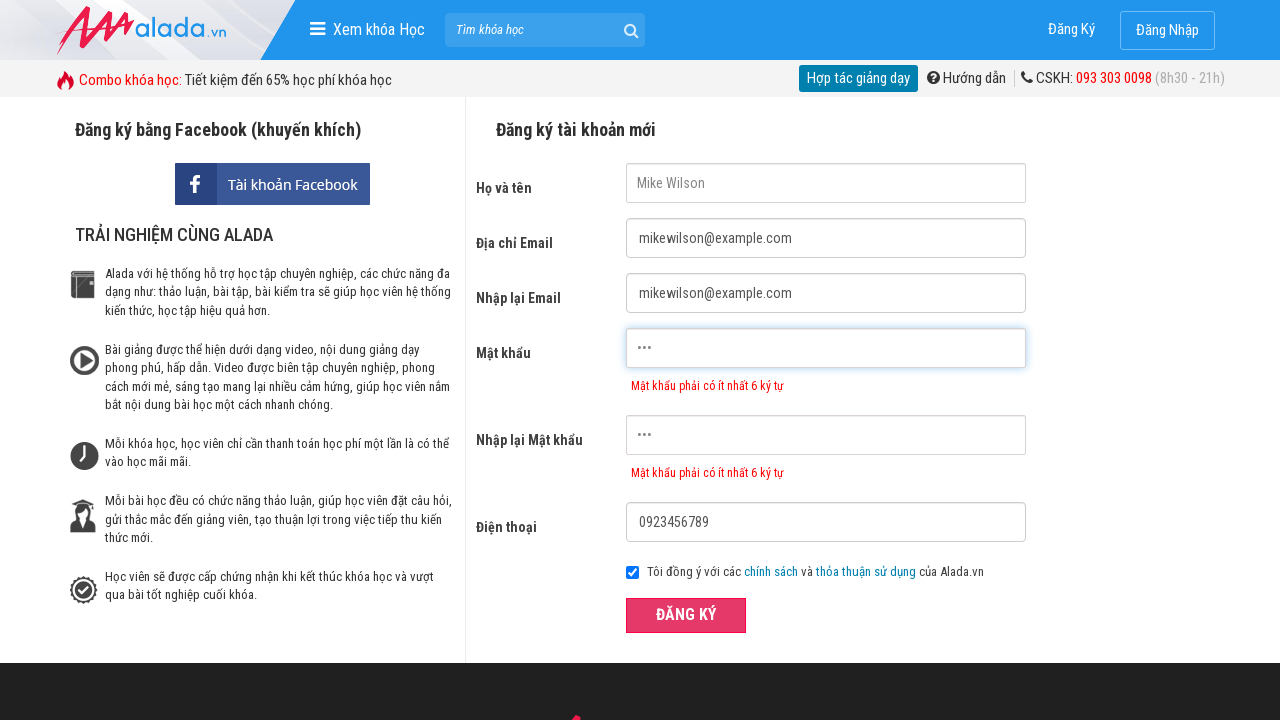